Tests keyboard and mouse input functionality by filling a name field and clicking a button on the Formy test site

Starting URL: https://formy-project.herokuapp.com/keypress

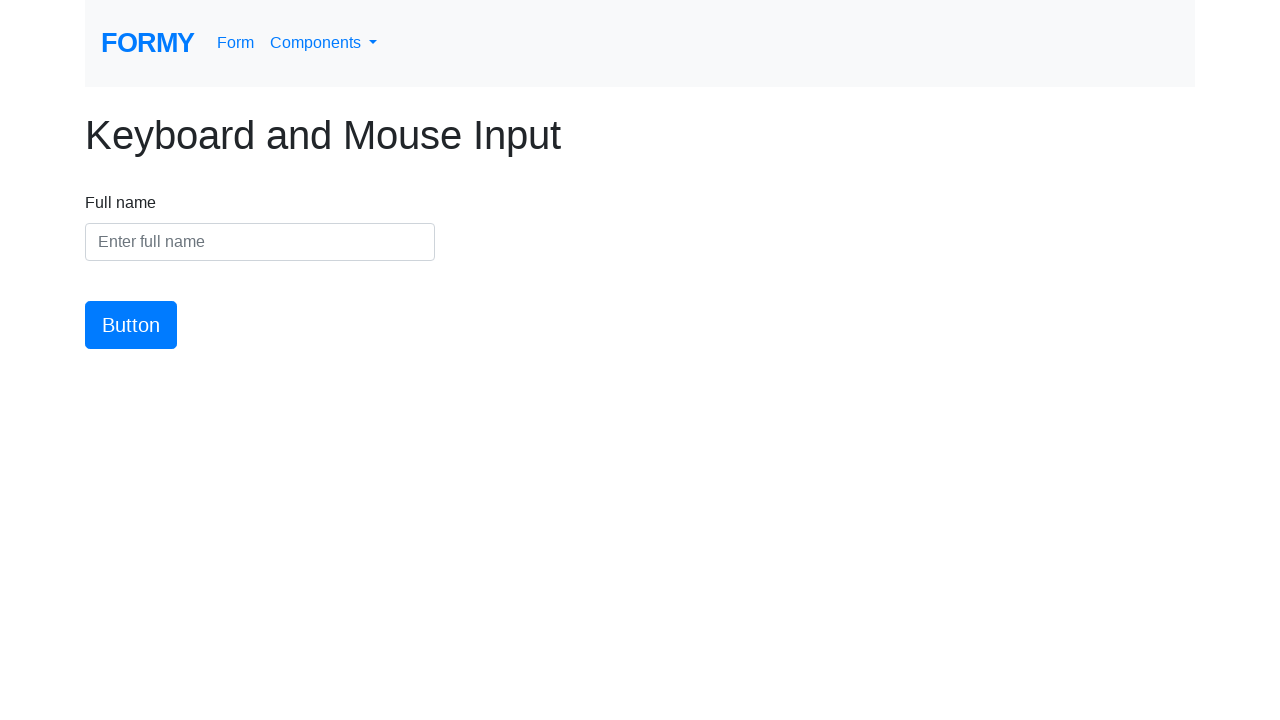

Clicked on the name input field at (260, 242) on #name
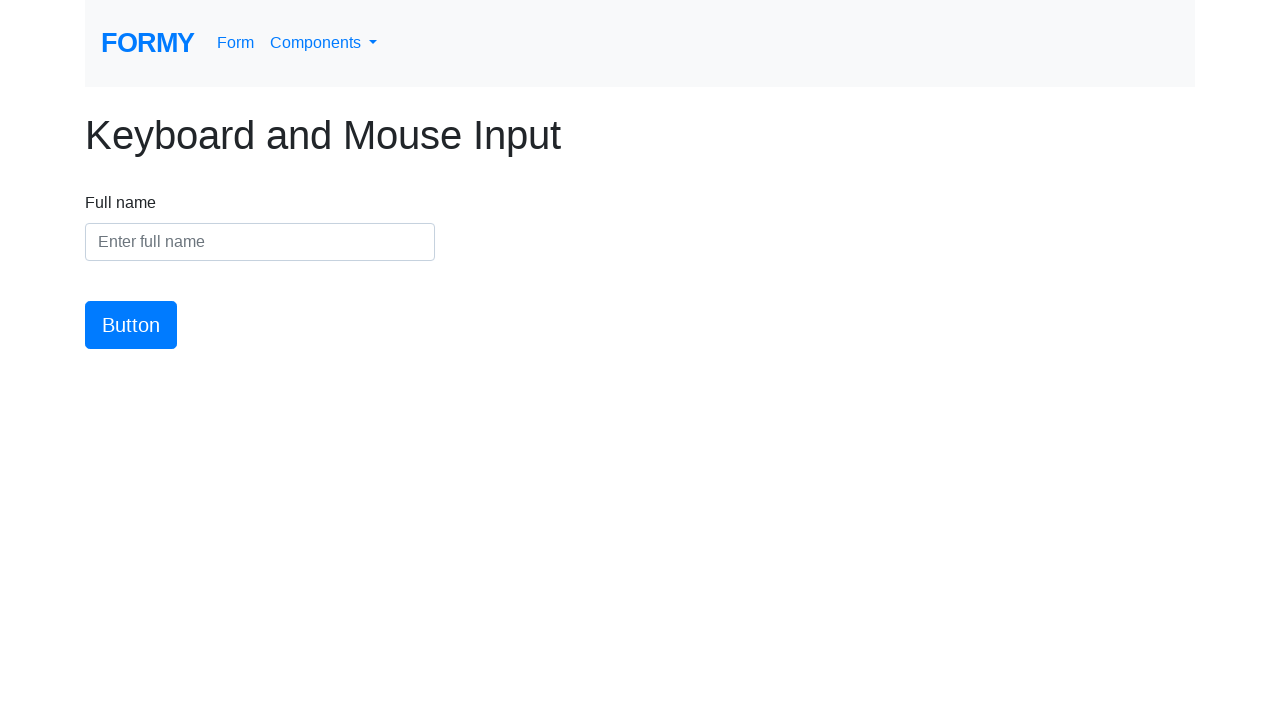

Filled name field with 'Vishwas Narayan' on #name
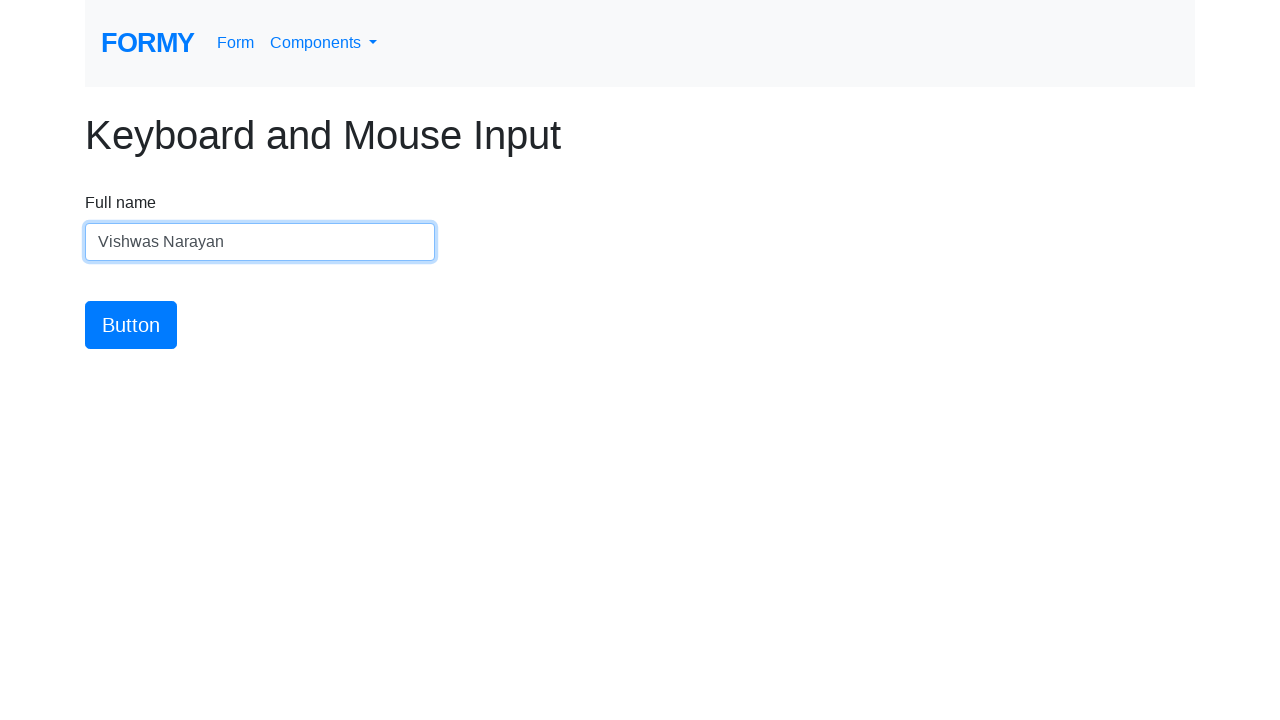

Clicked the submit button at (131, 325) on #button
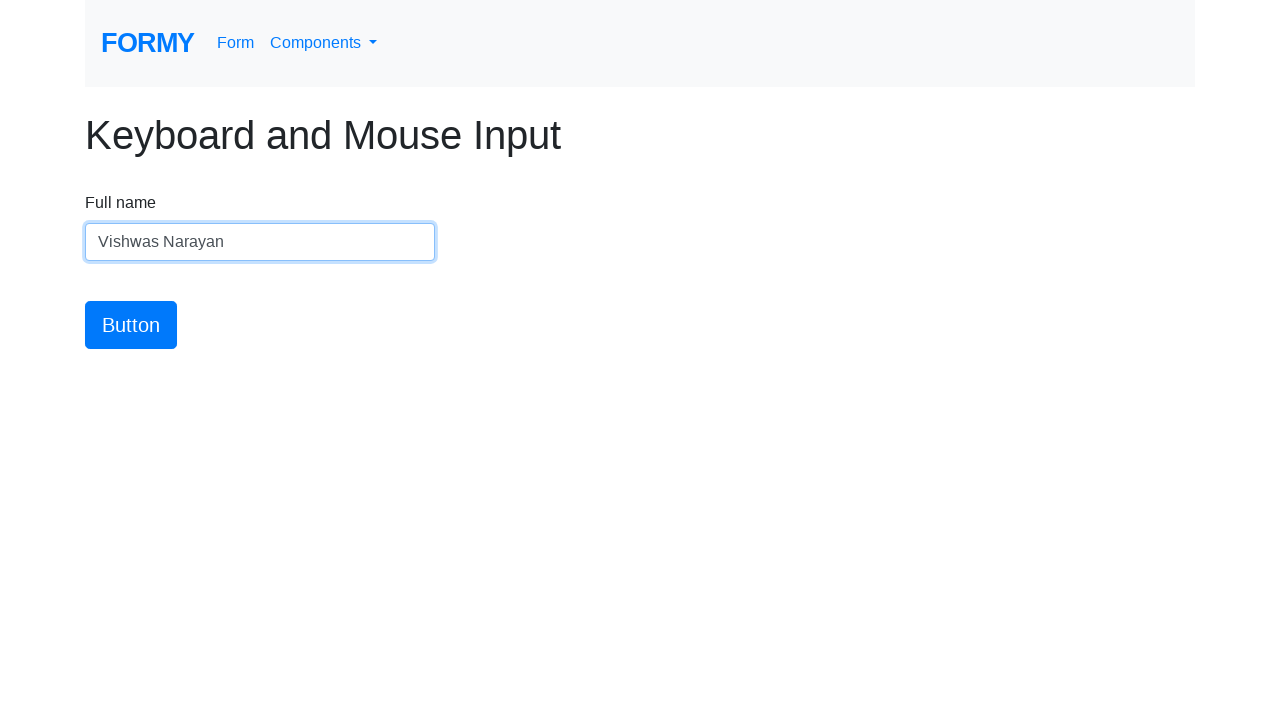

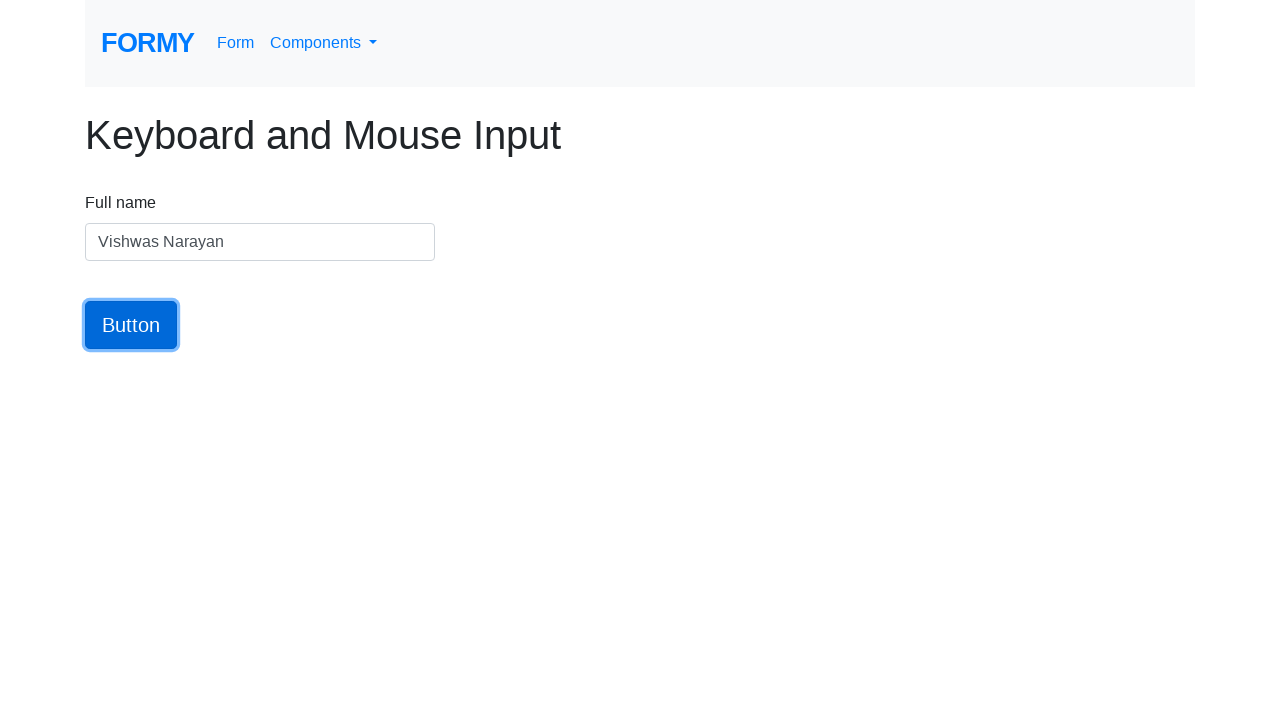